Verifies that the departure dropdown contains exactly 7 options

Starting URL: http://blazedemo.com/

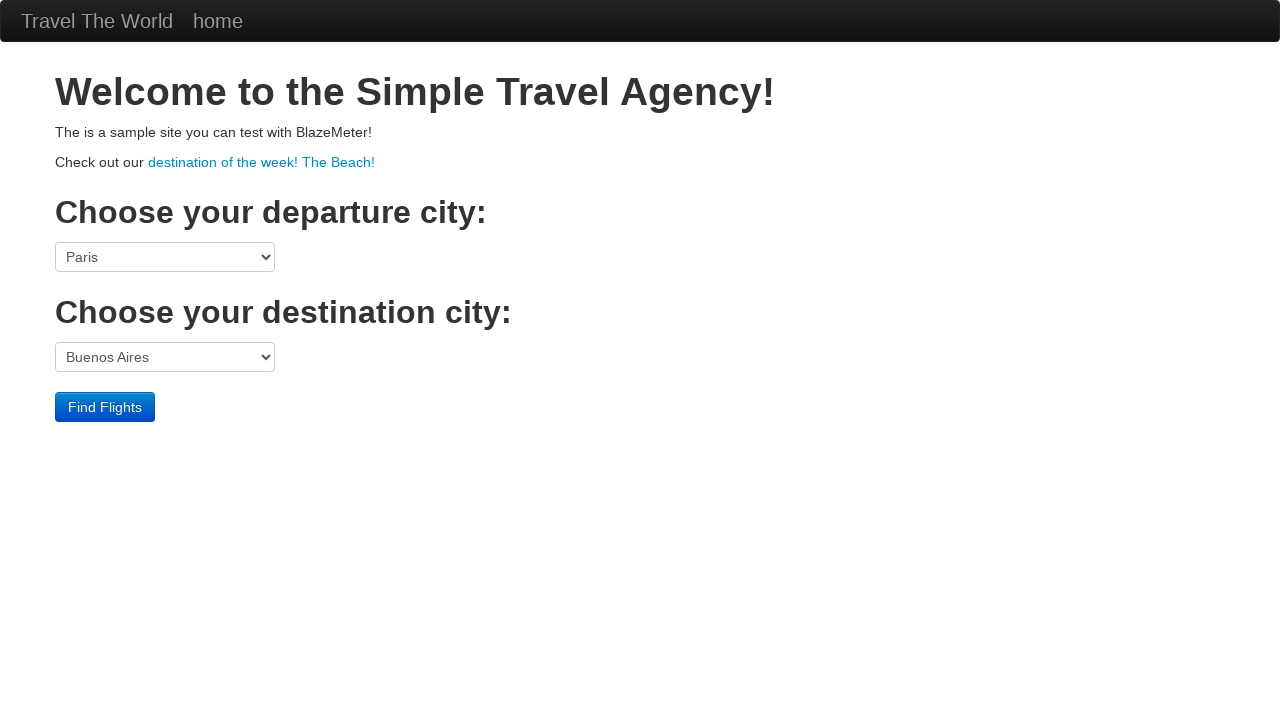

Navigated to http://blazedemo.com/
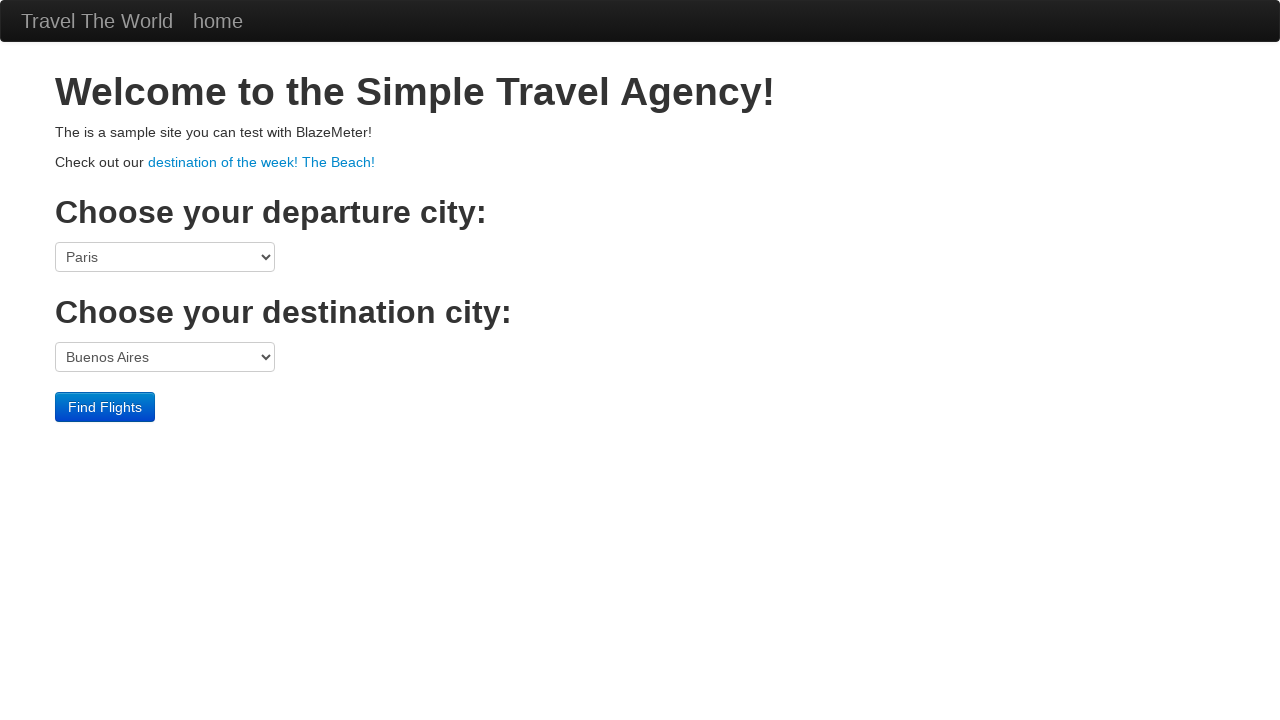

Located departure dropdown element
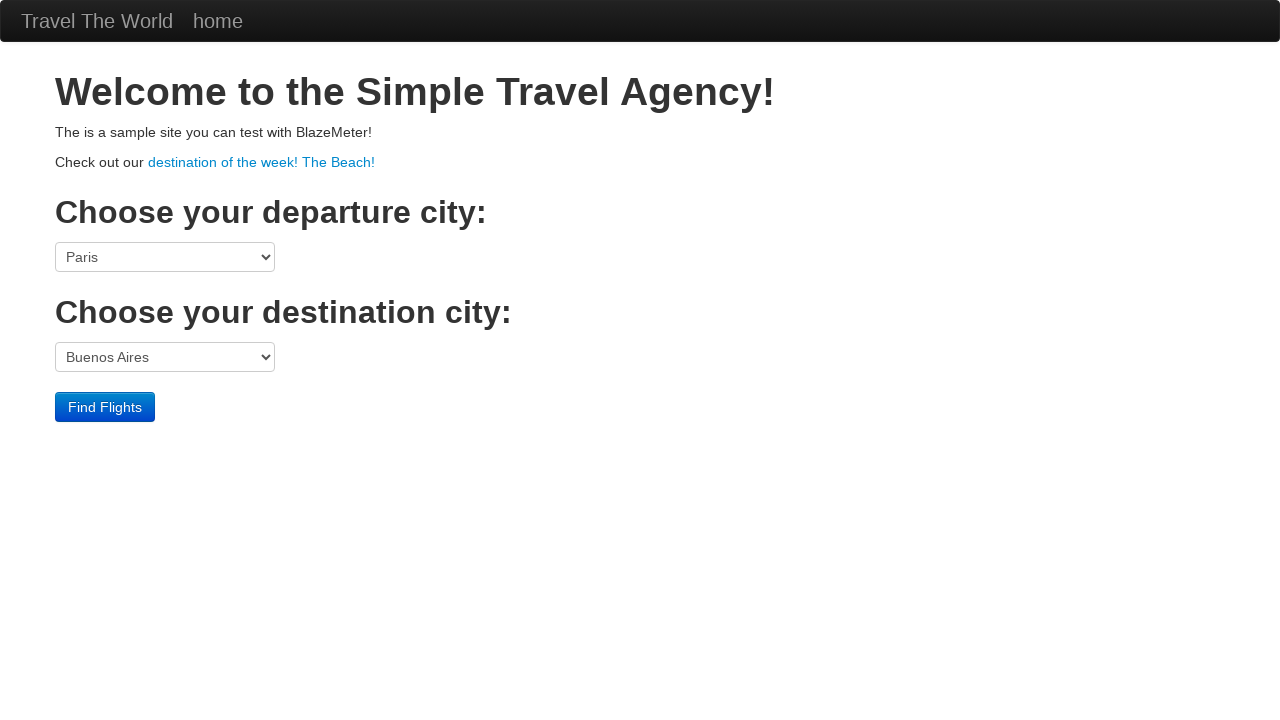

Counted 7 options in departure dropdown
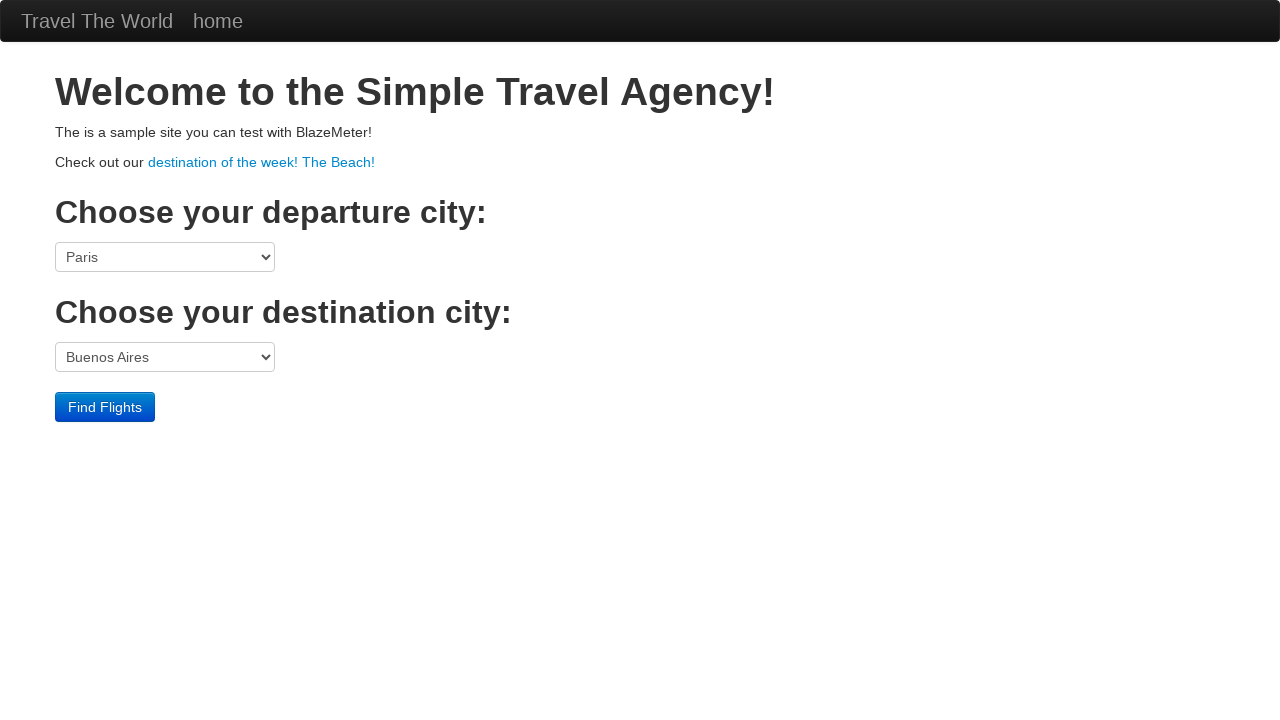

Verified departure dropdown contains exactly 7 options
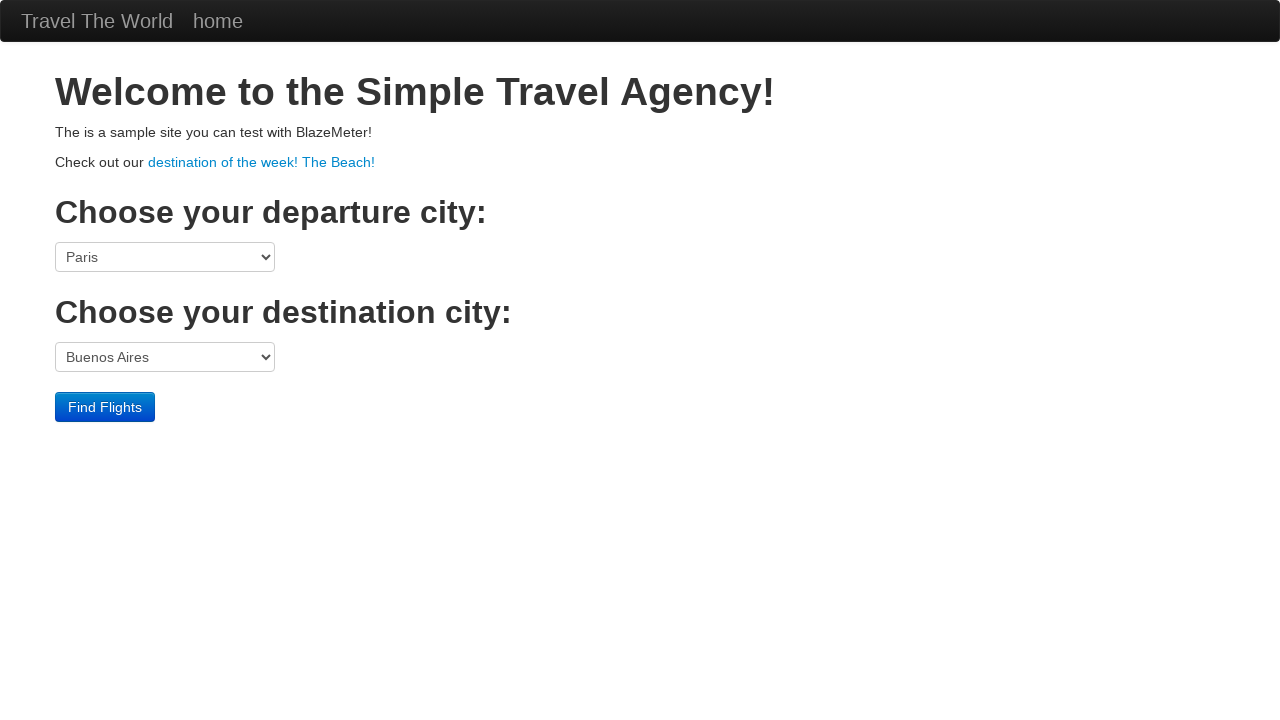

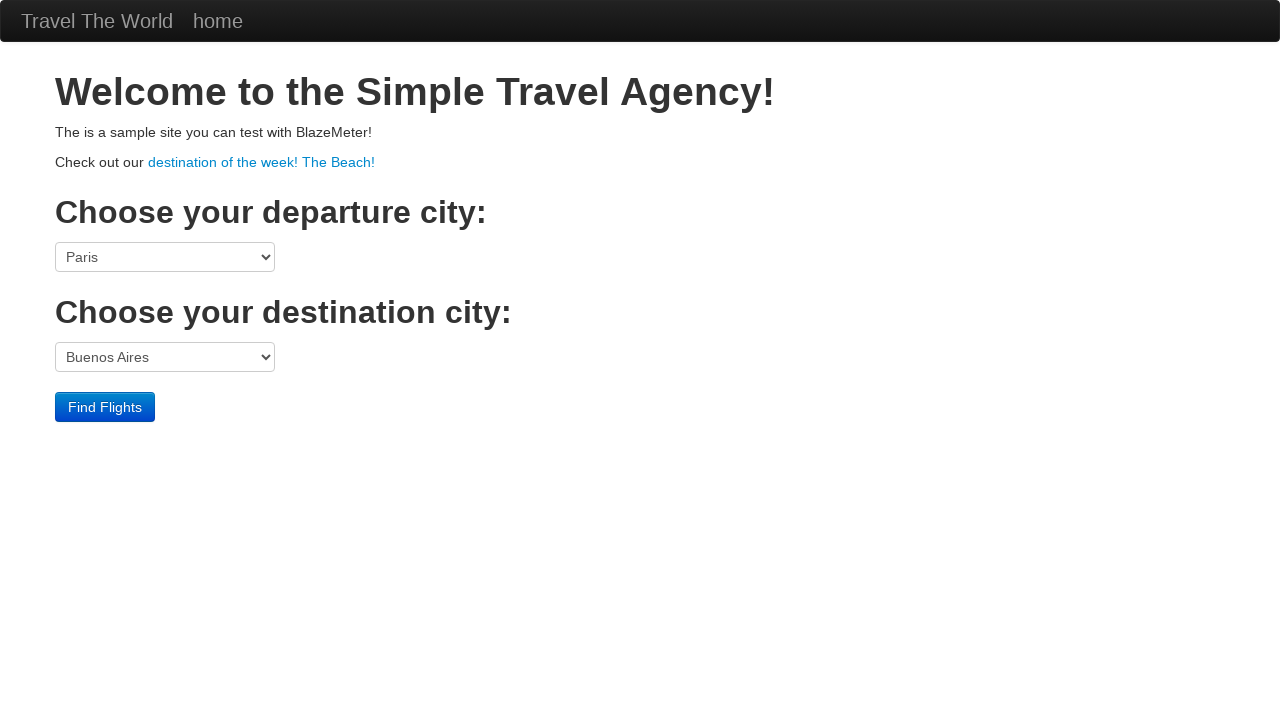